Tests drag and drop functionality on jQuery UI demo page by navigating to the Droppable section and dragging an element into a drop zone within an iframe

Starting URL: https://jqueryui.com/

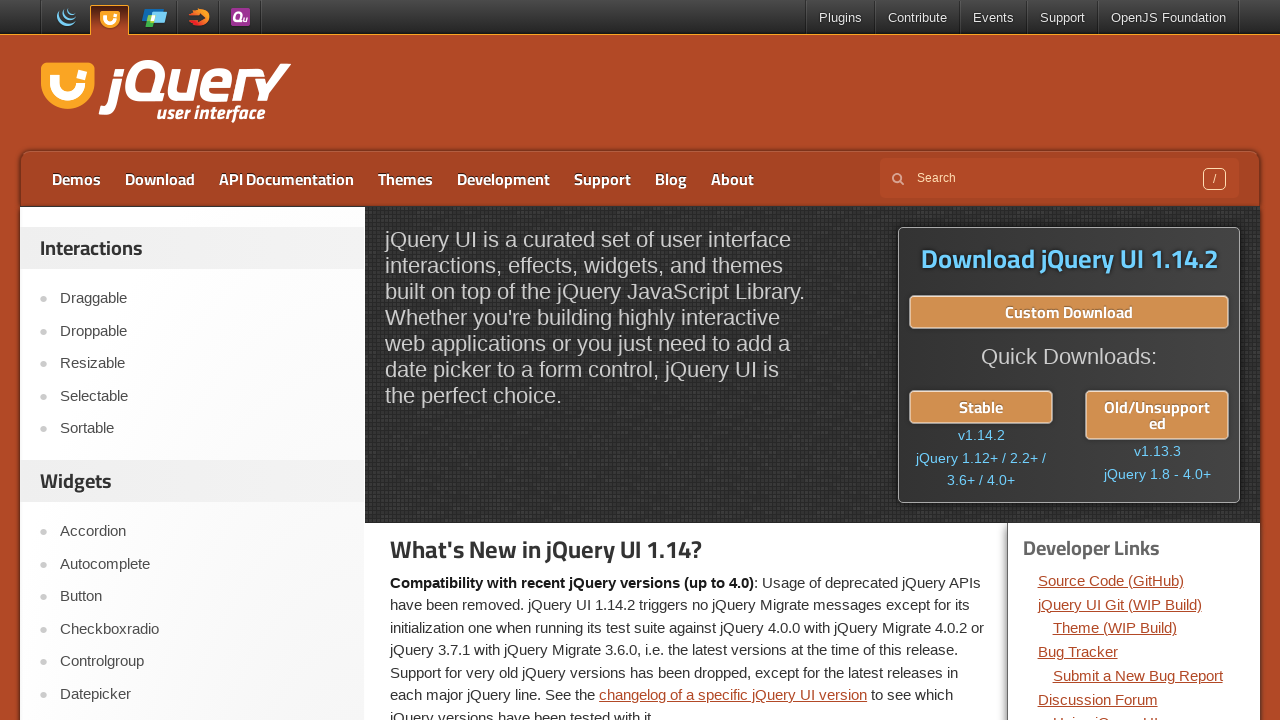

Clicked on Droppable link in jQuery UI demo at (202, 331) on xpath=//a[contains(text(),'Droppable')]
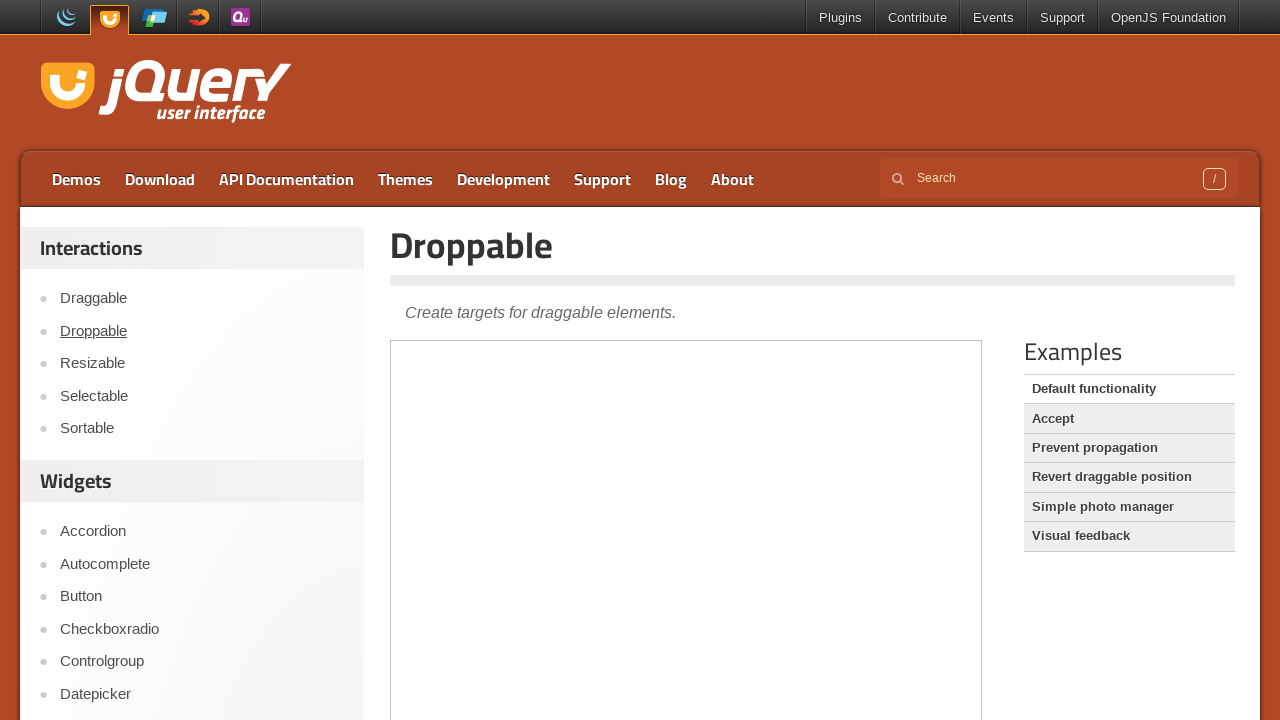

Located demo iframe
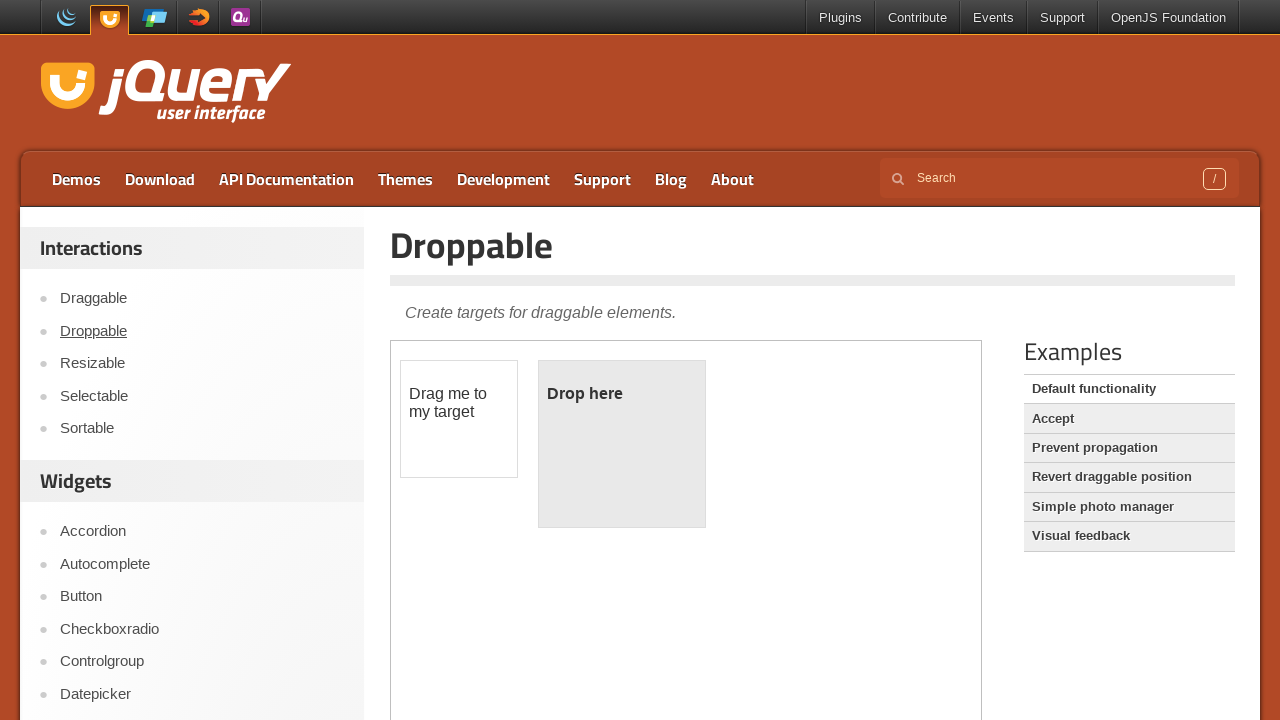

Located draggable source element in iframe
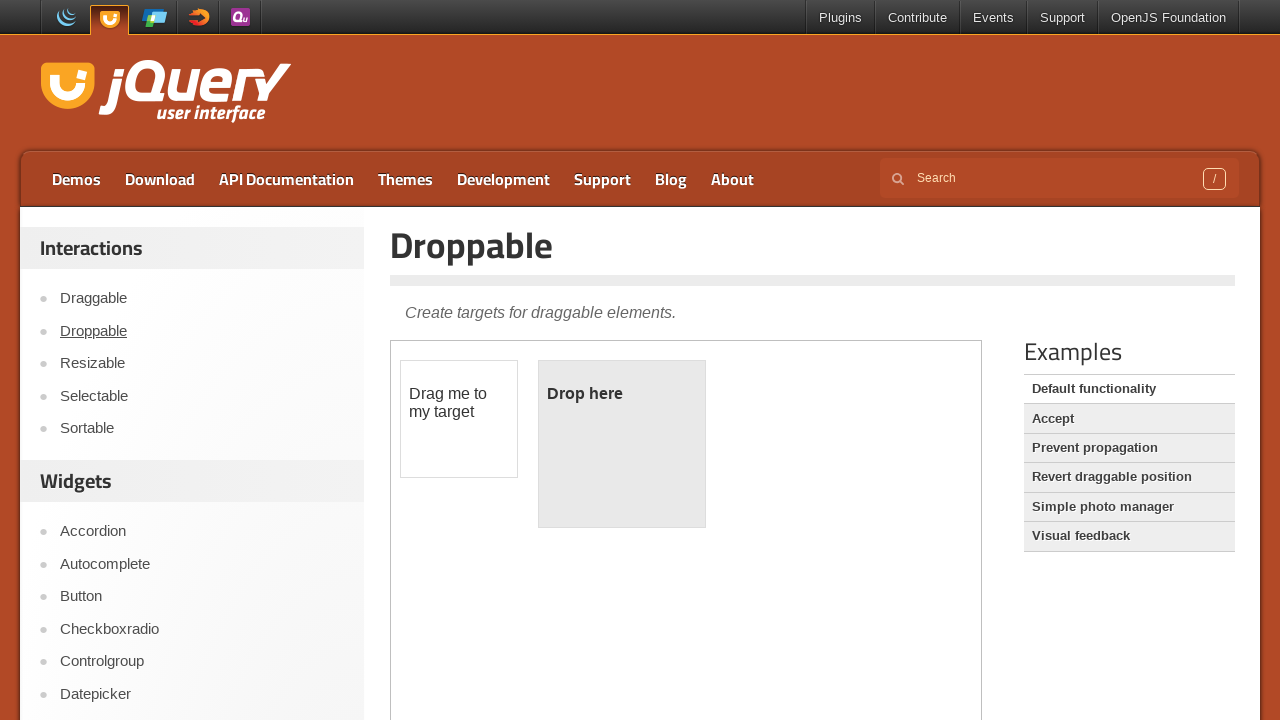

Located droppable target element in iframe
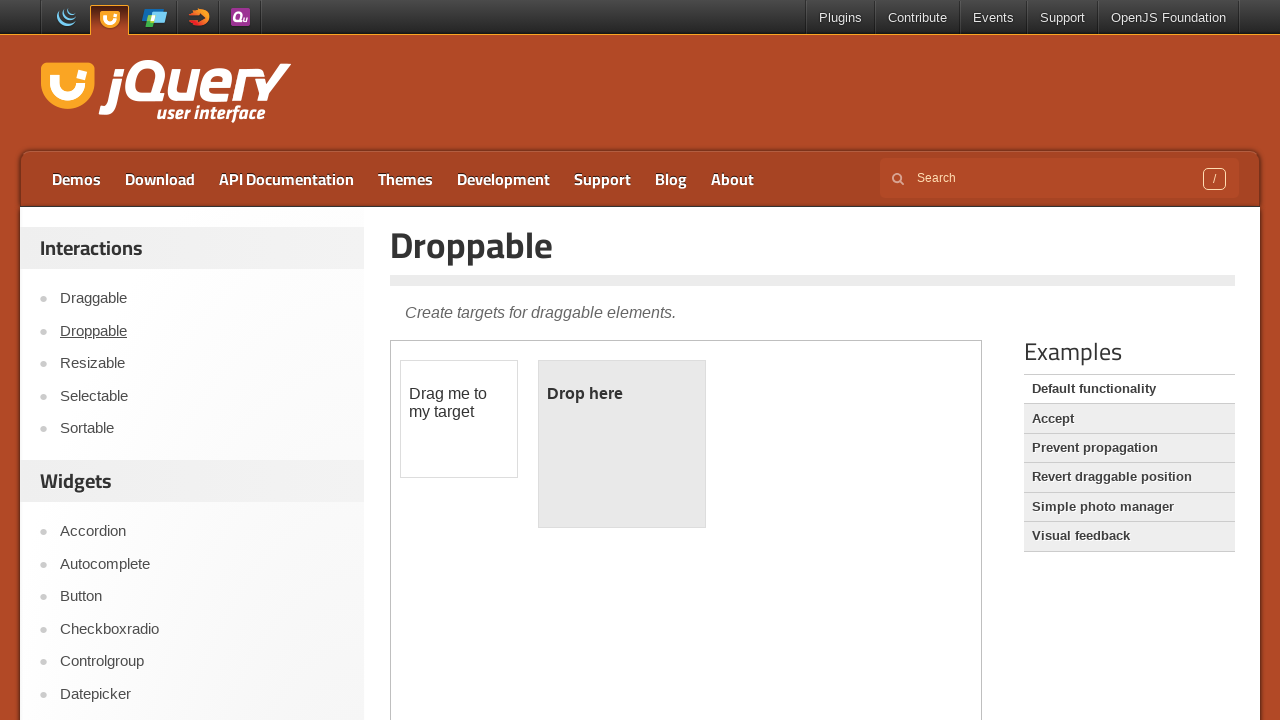

Dragged element from source to drop zone at (622, 444)
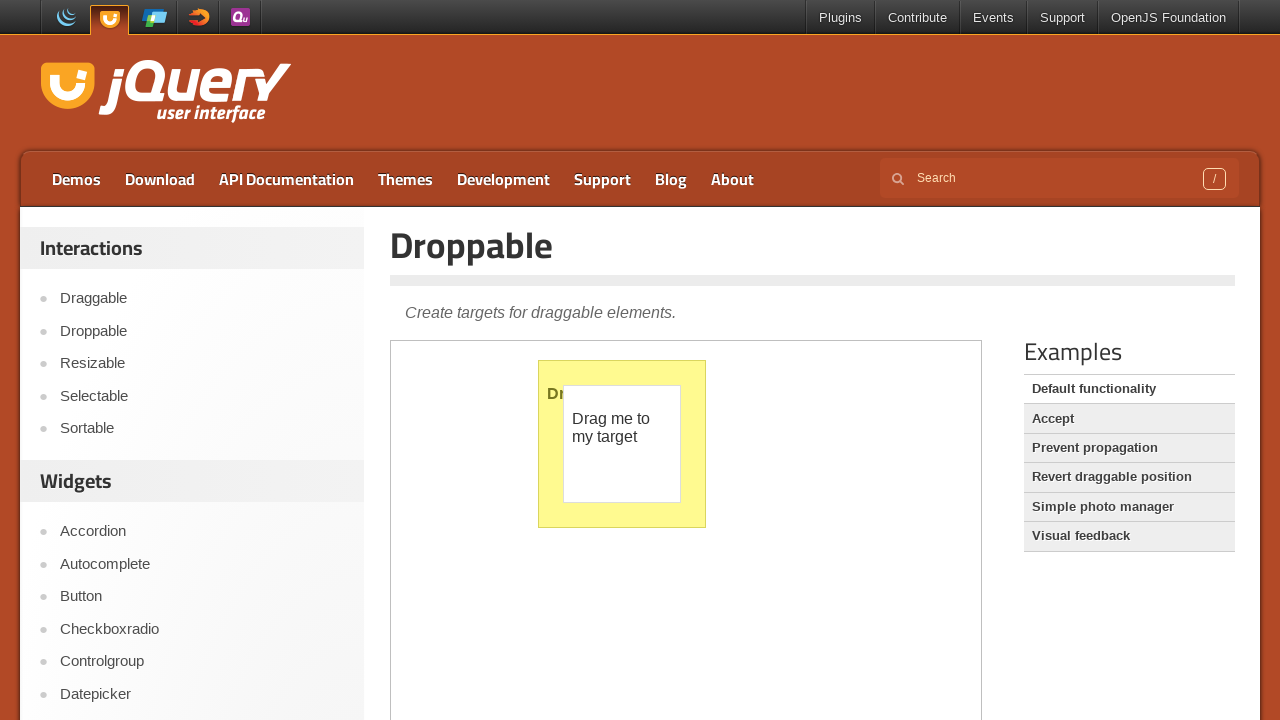

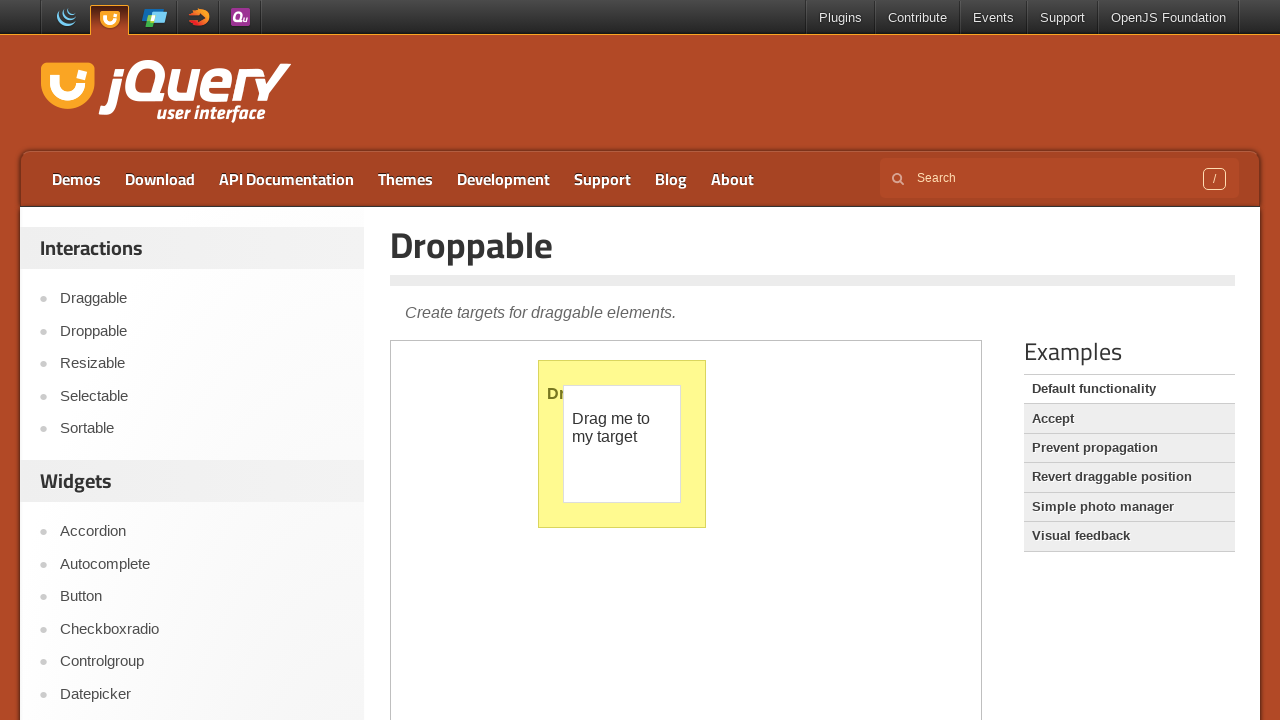